Tests hover functionality on an element and verifies the hovered status

Starting URL: https://www.selenium.dev/selenium/web/mouse_interaction.html

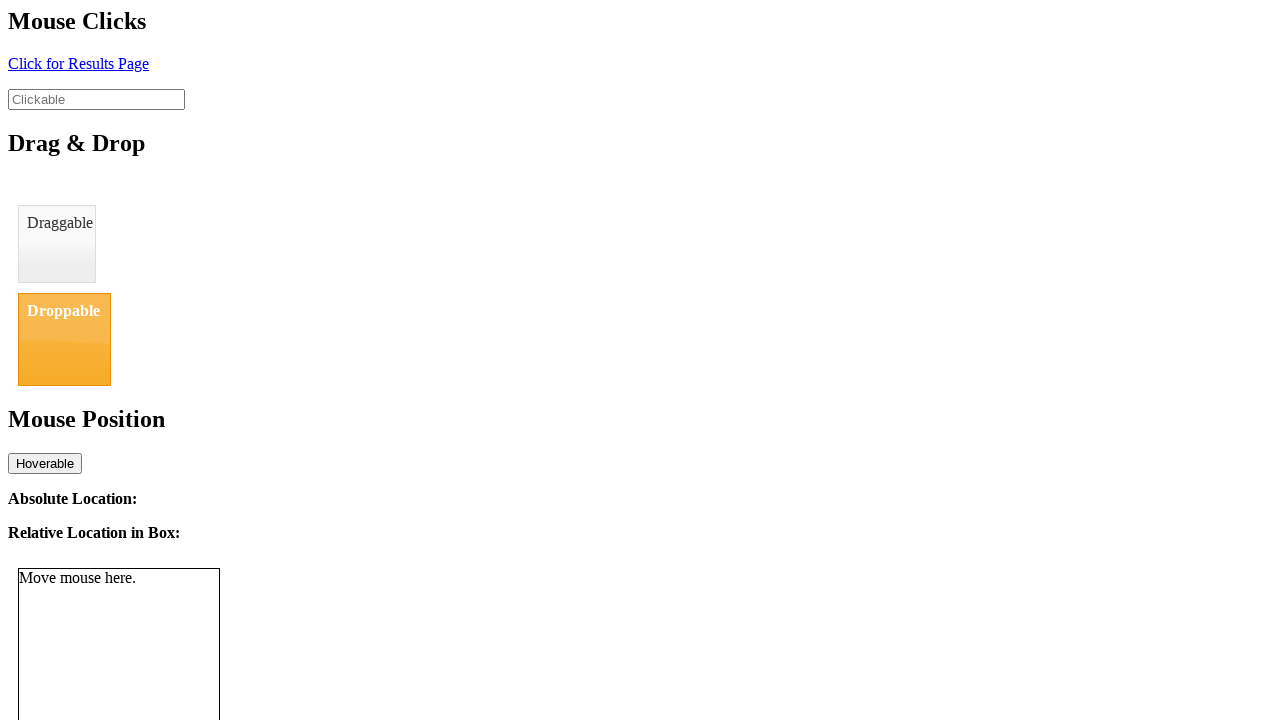

Navigated to mouse interaction test page
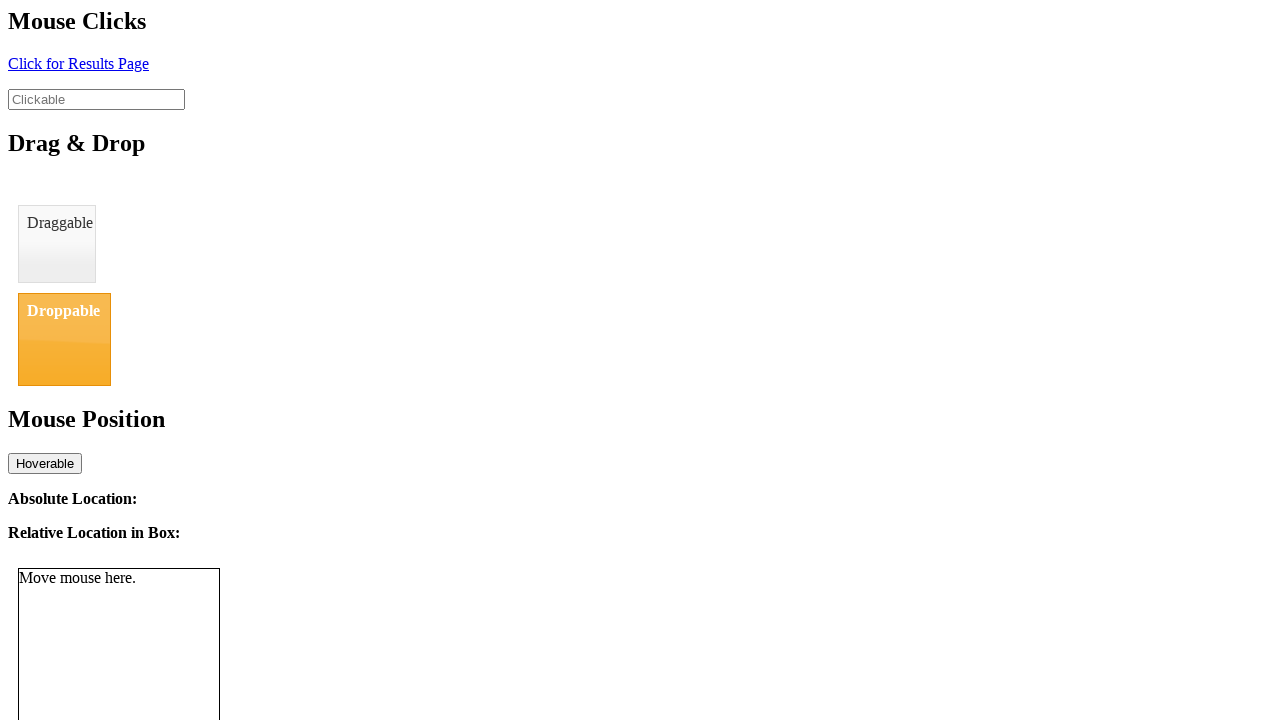

Hovered over the hoverable element at (45, 463) on #hover
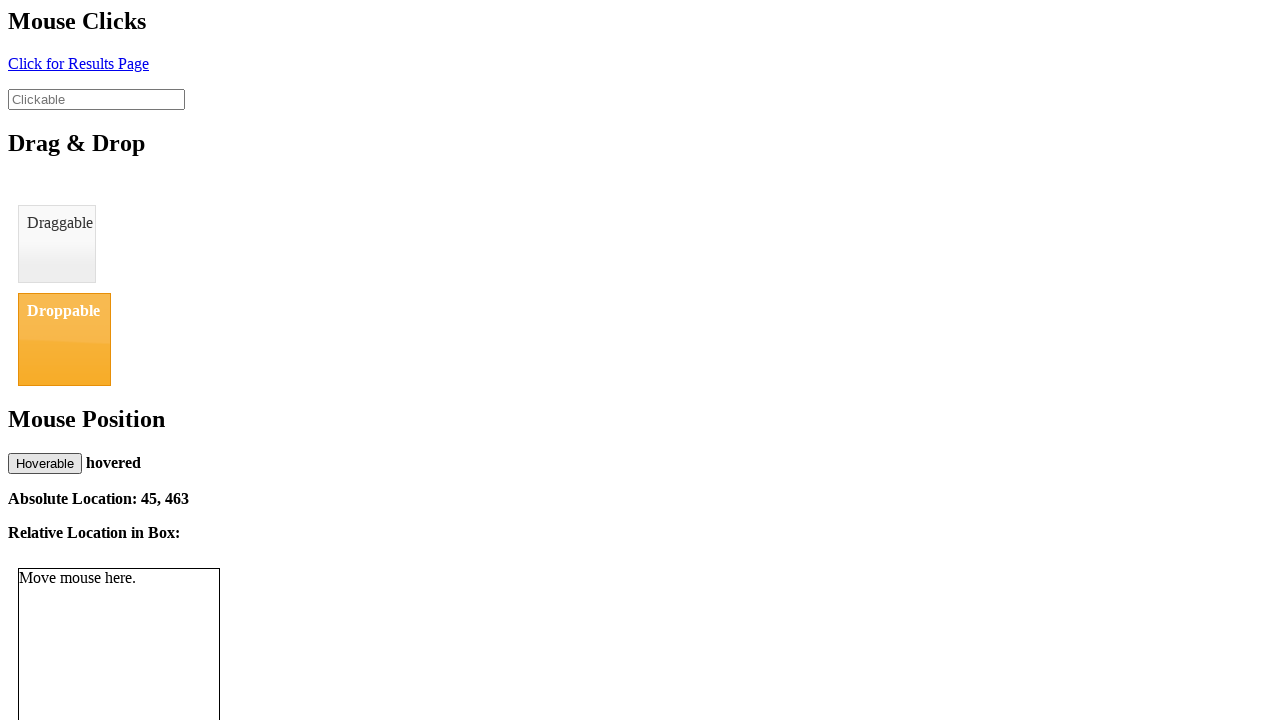

Verified element shows 'hovered' status
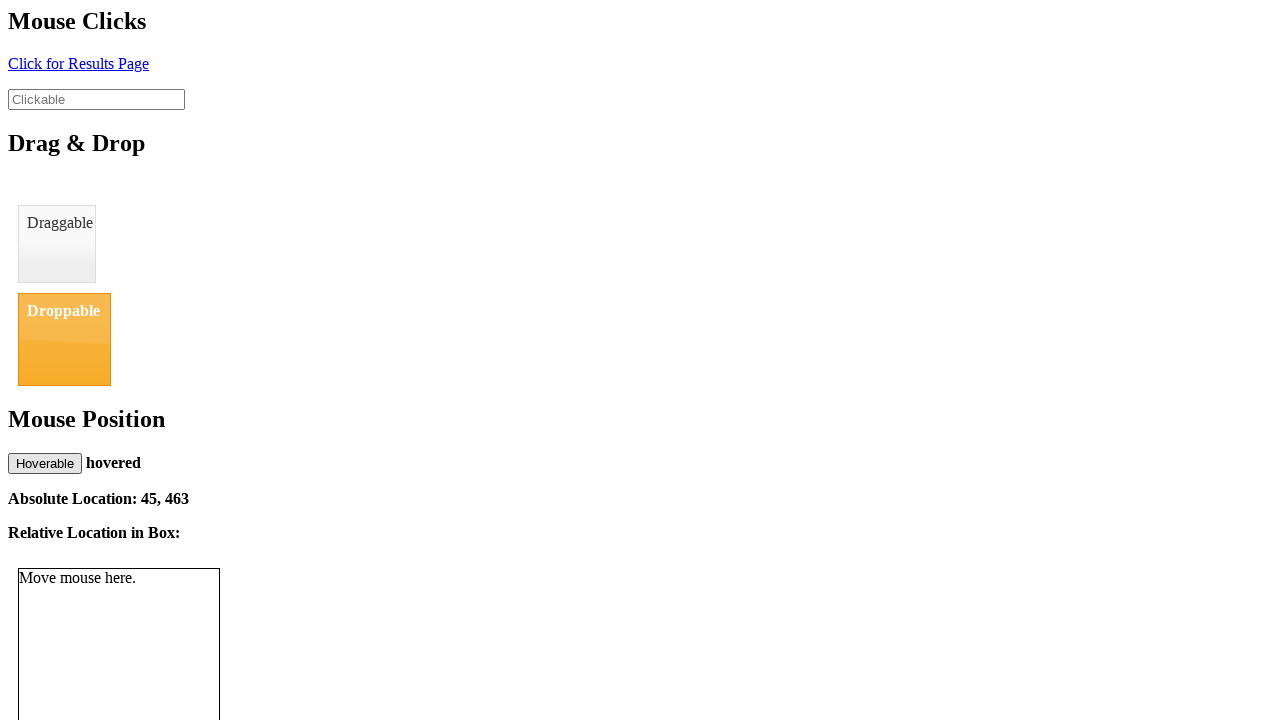

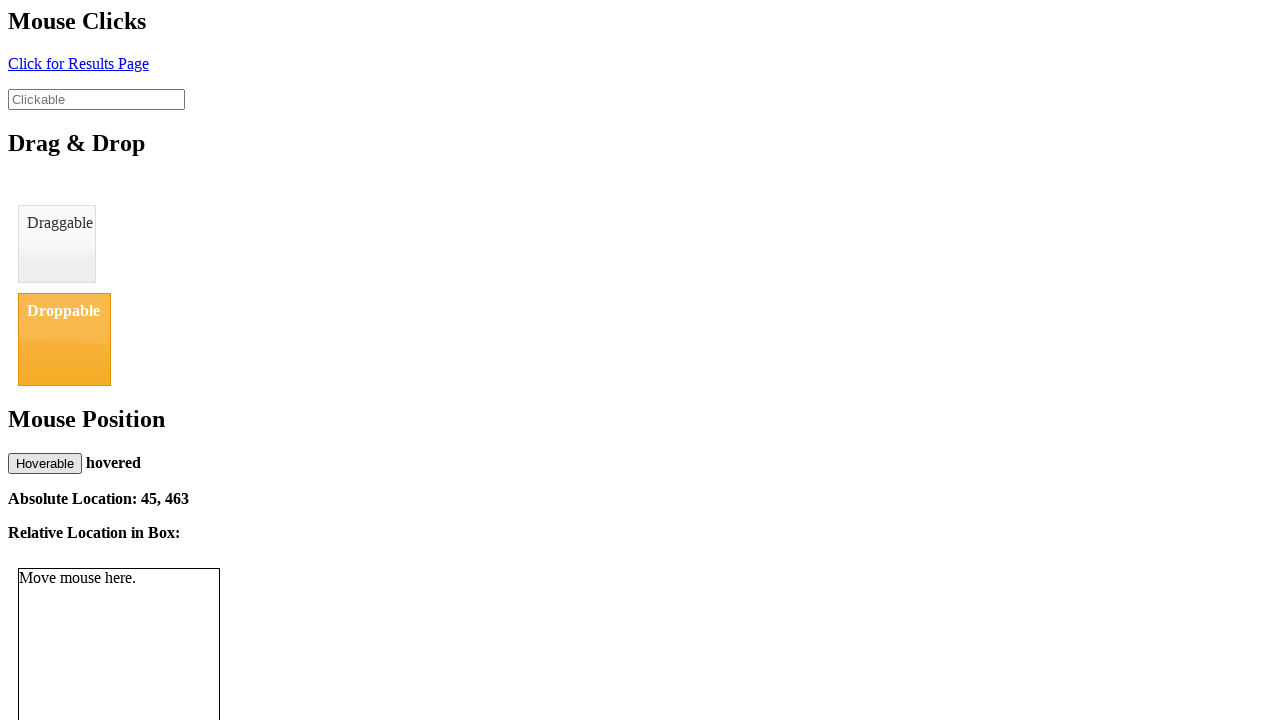